Tests navigation to the text-box page by clicking on the first menu item and verifying the URL changes

Starting URL: https://demoqa.com/elements

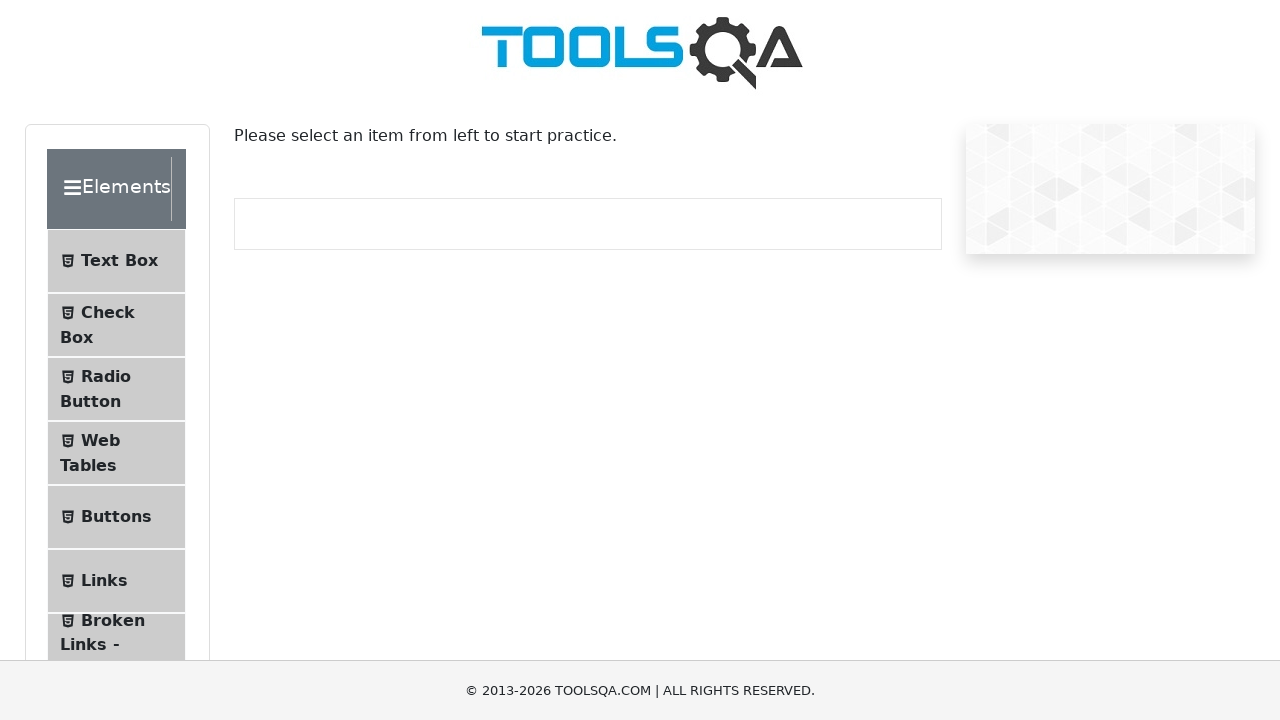

Clicked on the first menu item (Text Box) at (116, 261) on #item-0
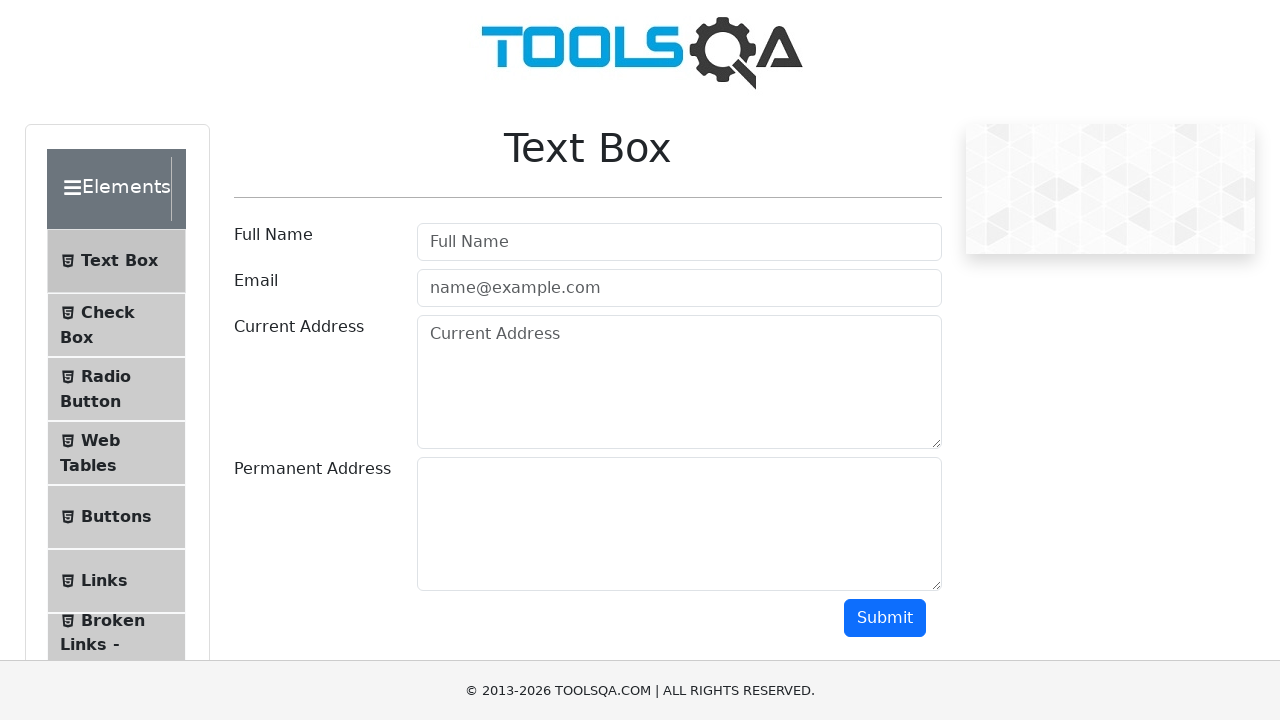

Verified navigation to '/text-box' URL
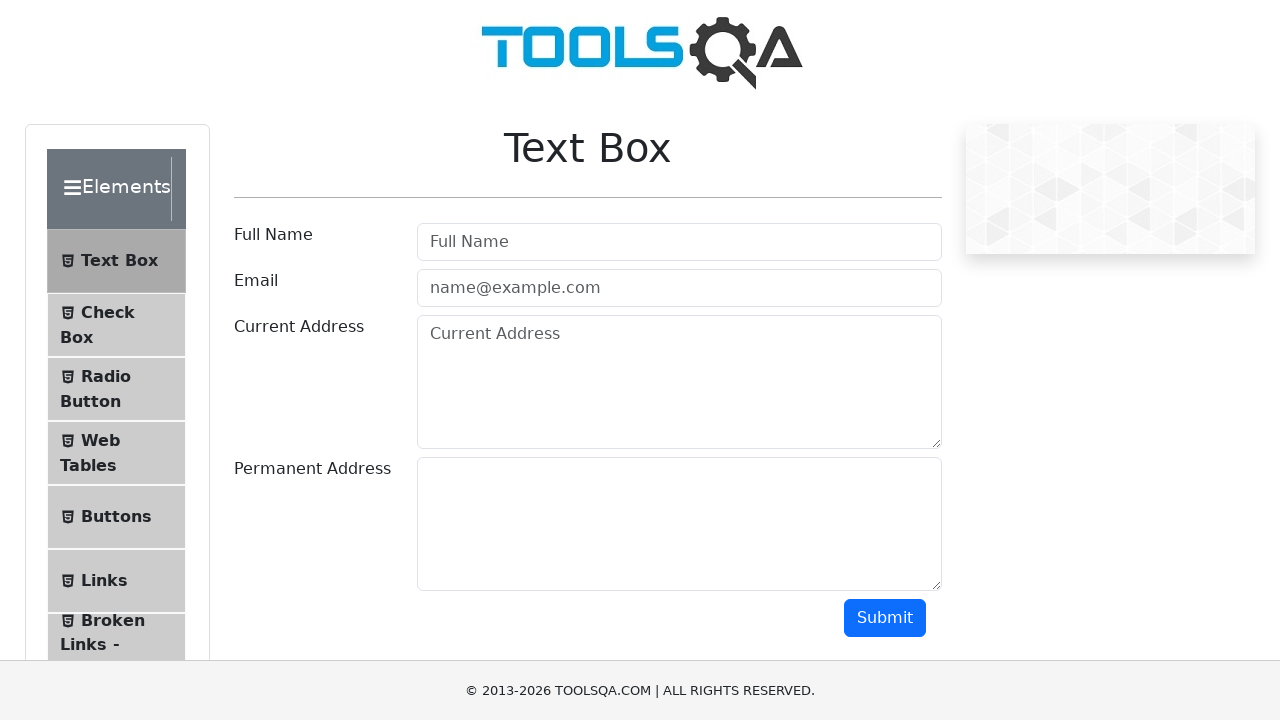

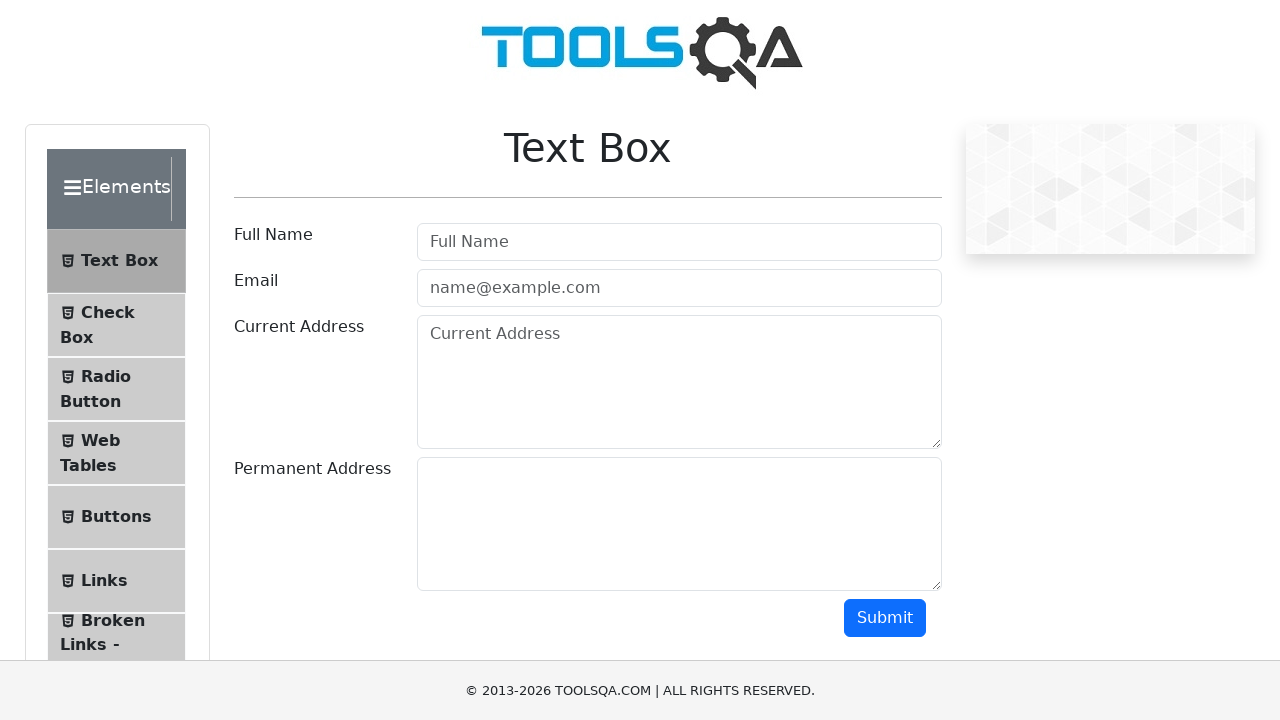